Verifies that there are exactly 5 elements with class "test" on the locators example page

Starting URL: https://acctabootcamp.github.io/site/examples/locators

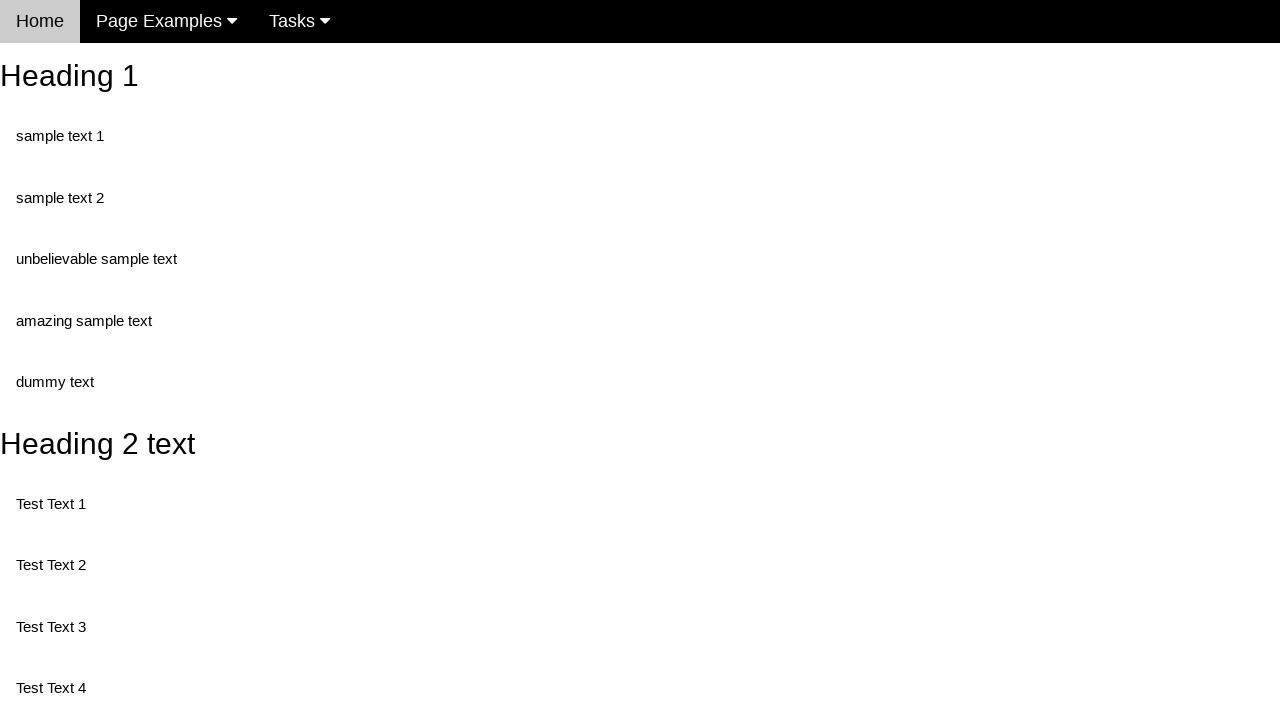

Navigated to locators example page
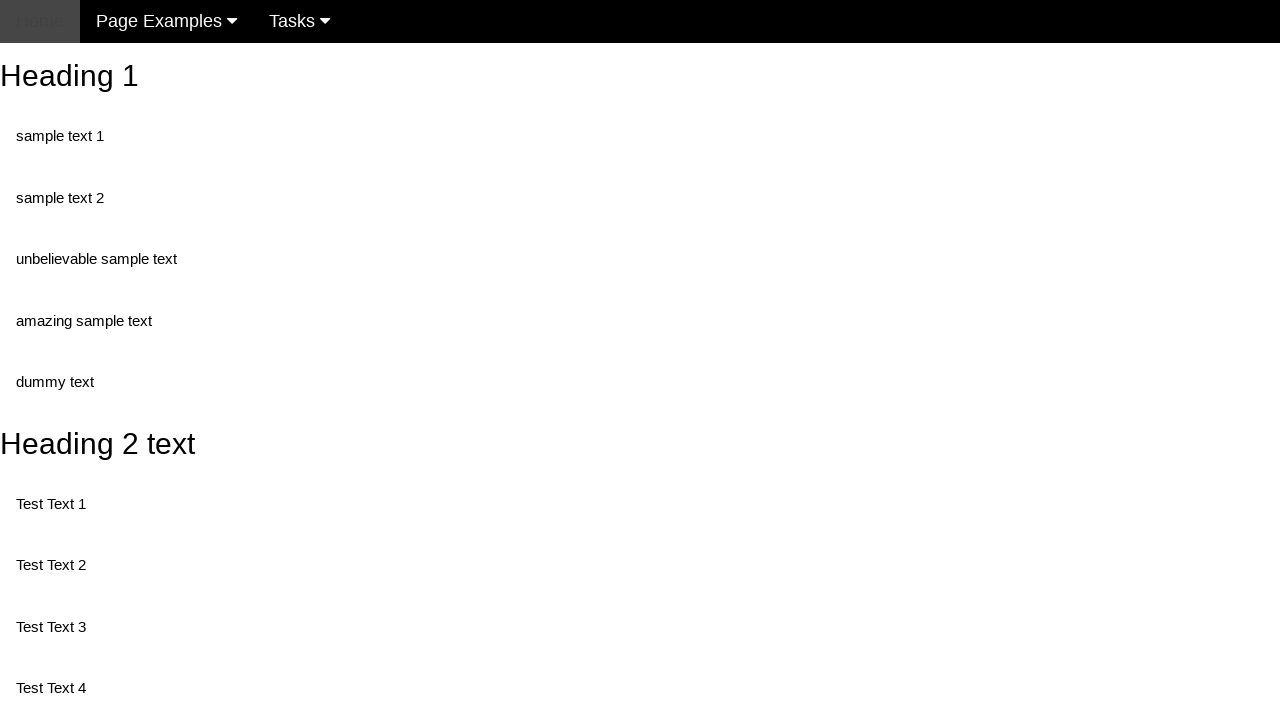

Located all elements with class 'test'
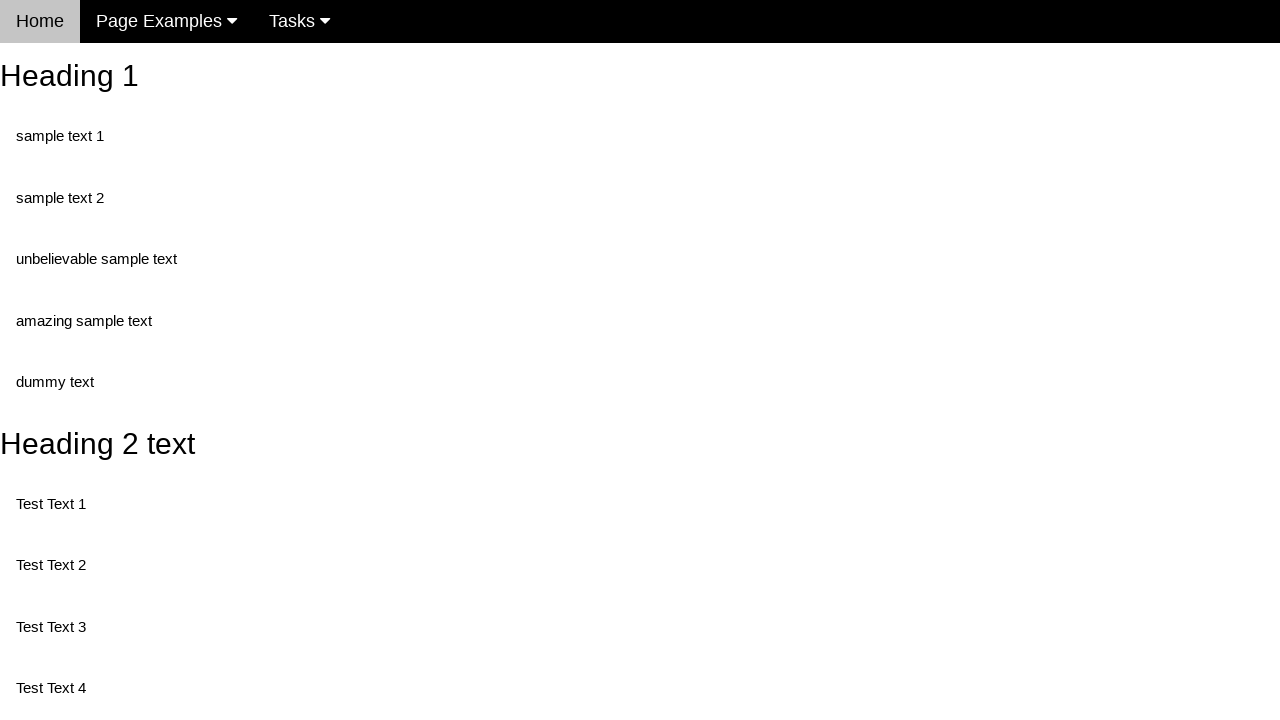

Assertion passed: exactly 5 elements with class 'test' found
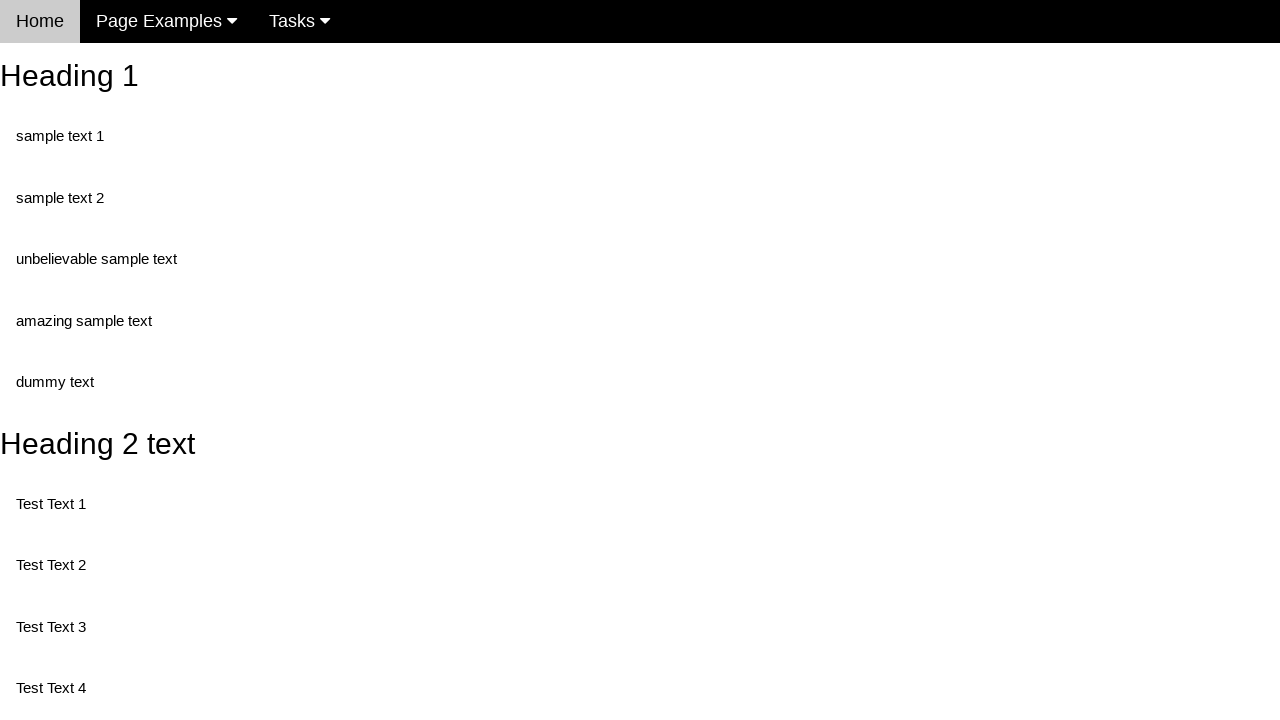

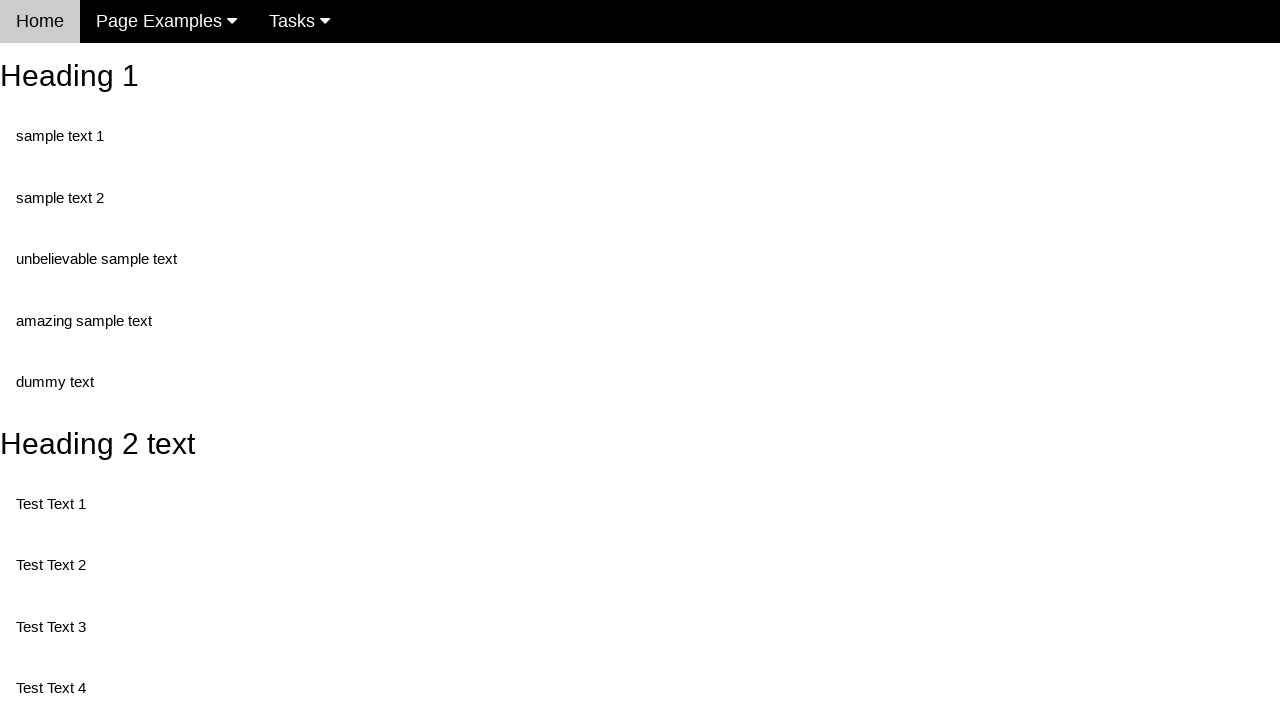